Tests filtering to display only completed todo items.

Starting URL: https://demo.playwright.dev/todomvc

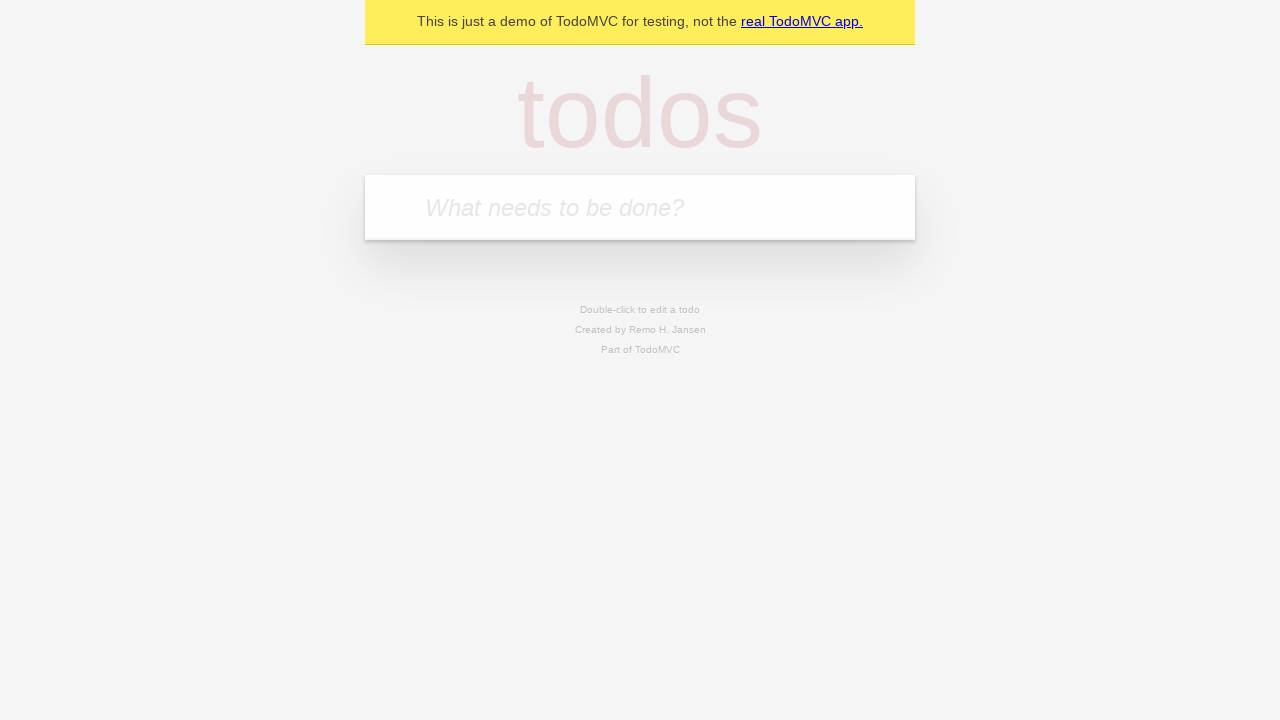

Filled todo input with 'buy some cheese' on internal:attr=[placeholder="What needs to be done?"i]
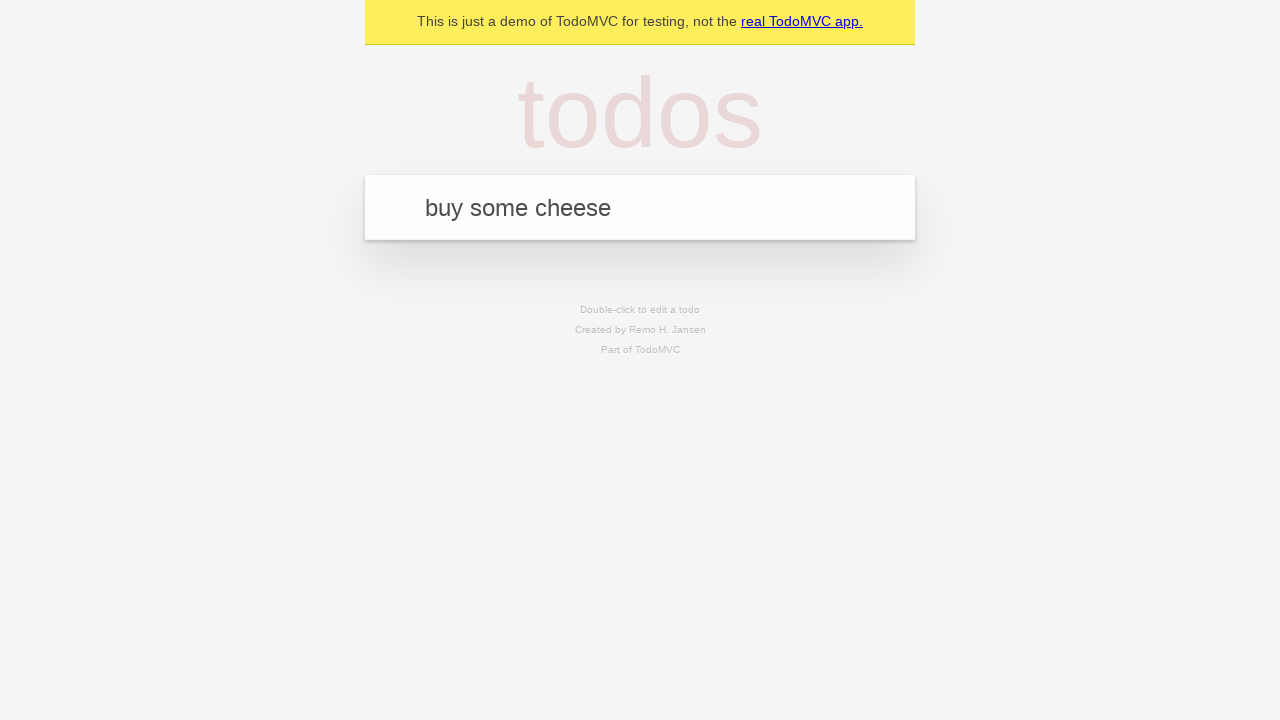

Pressed Enter to add first todo item on internal:attr=[placeholder="What needs to be done?"i]
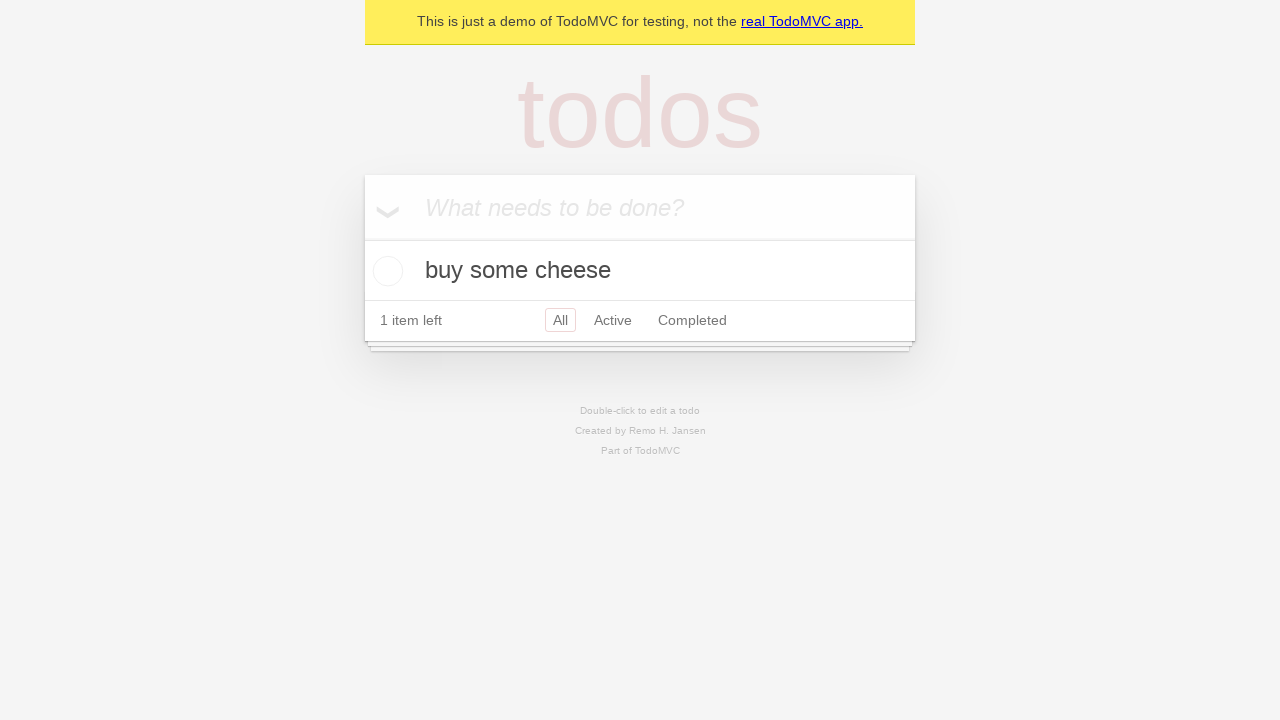

Filled todo input with 'feed the cat' on internal:attr=[placeholder="What needs to be done?"i]
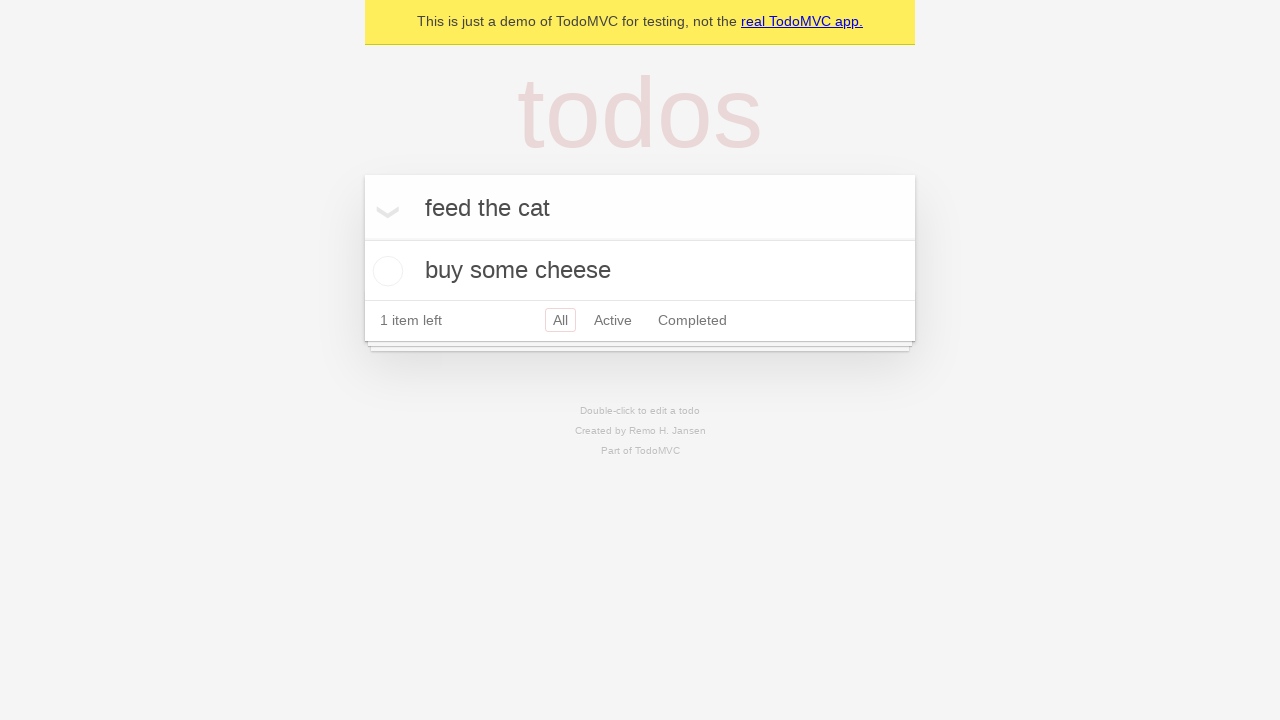

Pressed Enter to add second todo item on internal:attr=[placeholder="What needs to be done?"i]
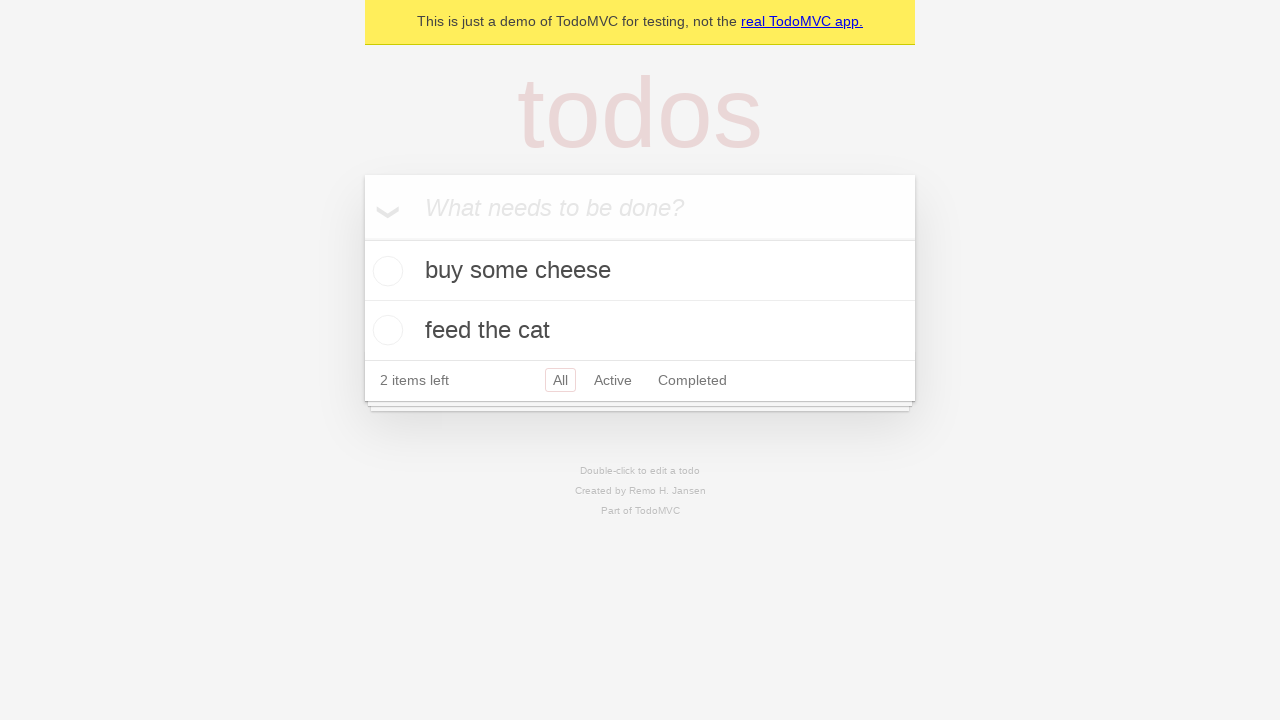

Filled todo input with 'book a doctors appointment' on internal:attr=[placeholder="What needs to be done?"i]
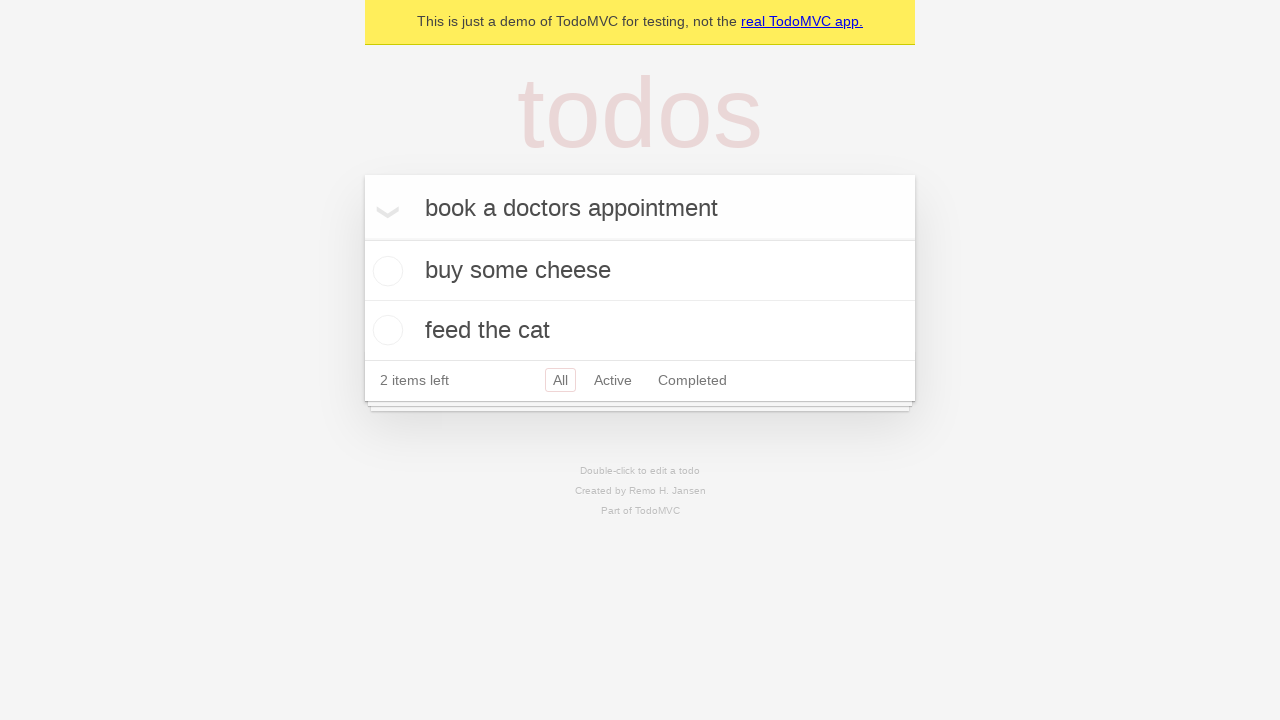

Pressed Enter to add third todo item on internal:attr=[placeholder="What needs to be done?"i]
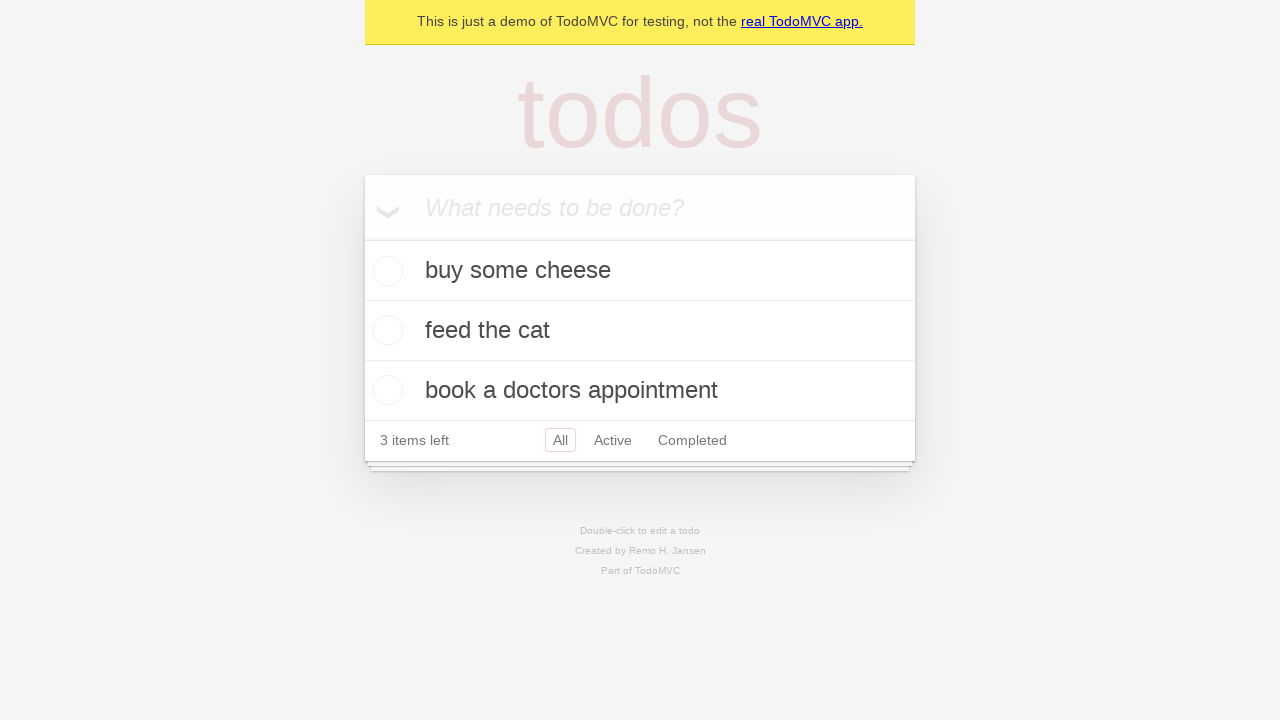

Checked the second todo item checkbox at (385, 330) on internal:testid=[data-testid="todo-item"s] >> nth=1 >> internal:role=checkbox
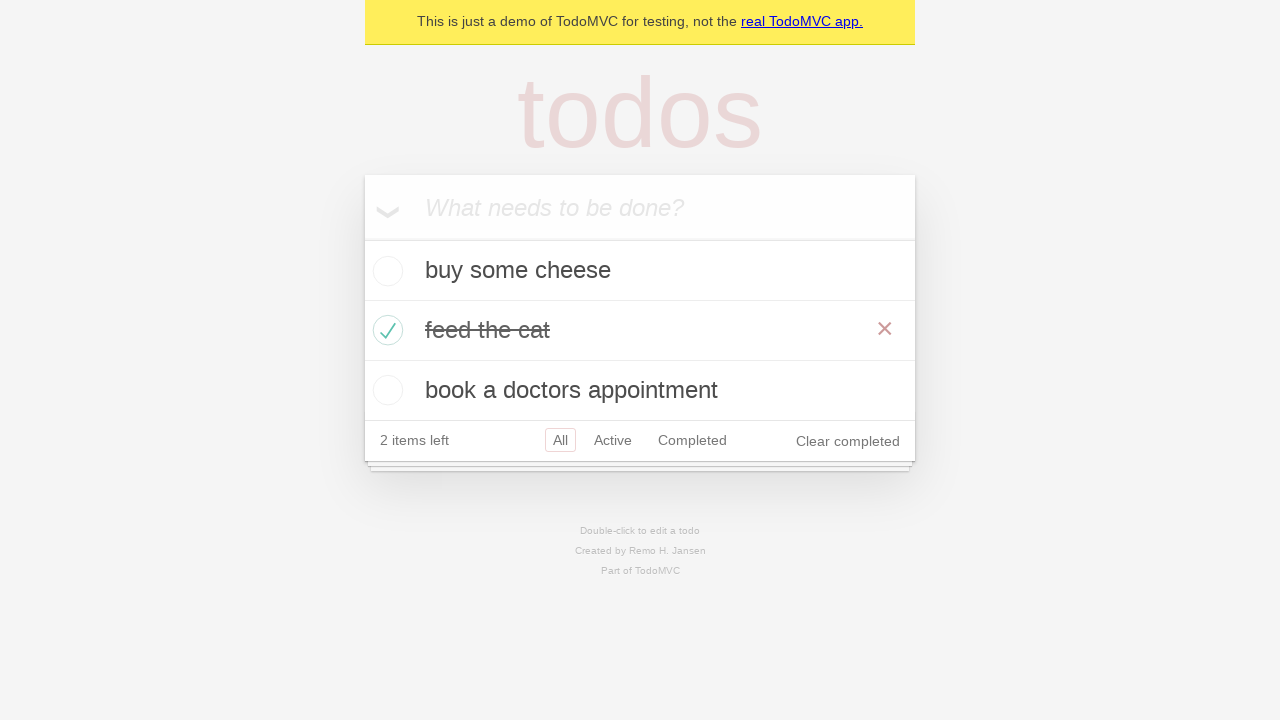

Clicked Completed filter to display only completed items at (692, 440) on internal:role=link[name="Completed"i]
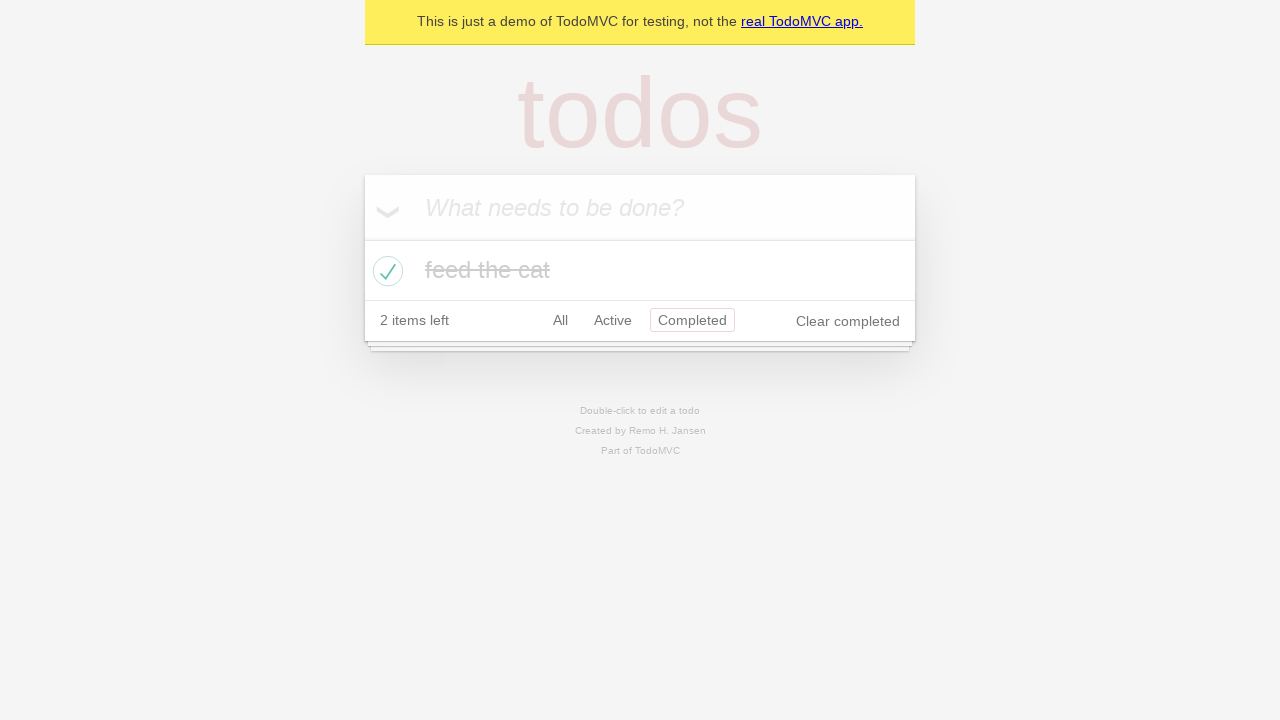

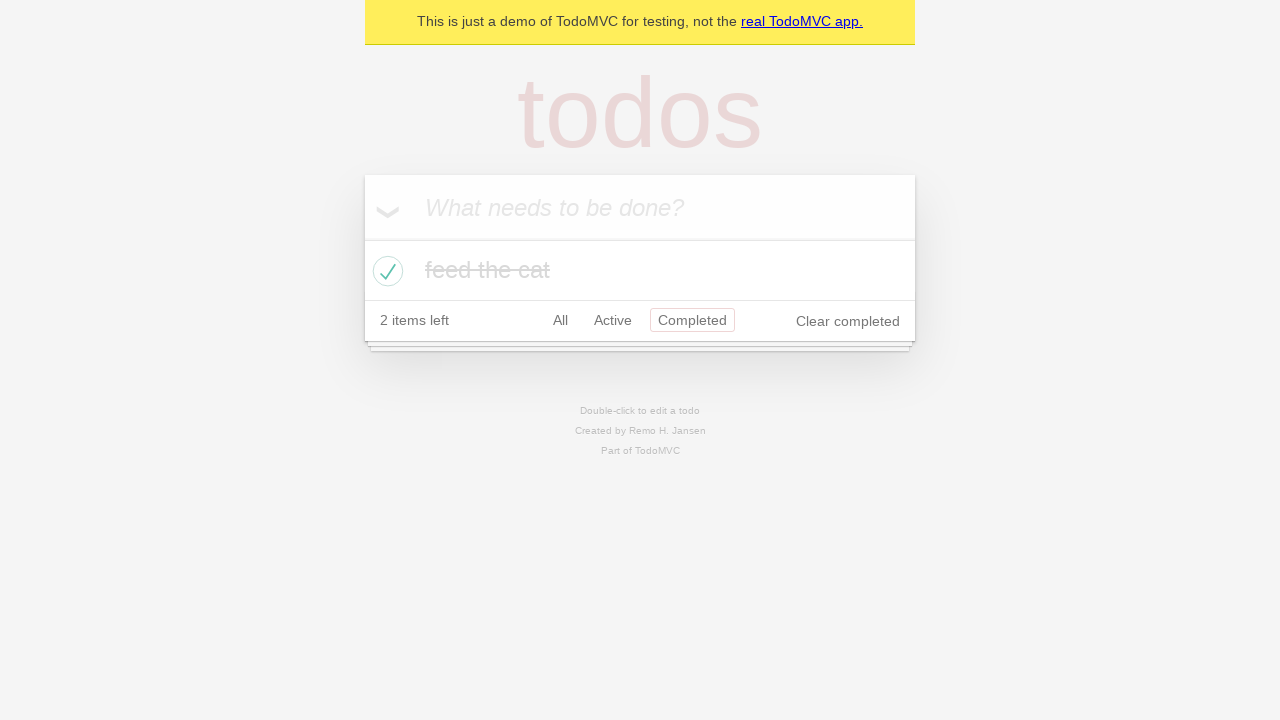